Tests form interaction by filling a text input and clicking checkboxes

Starting URL: https://bonigarcia.dev/selenium-webdriver-java/web-form.html

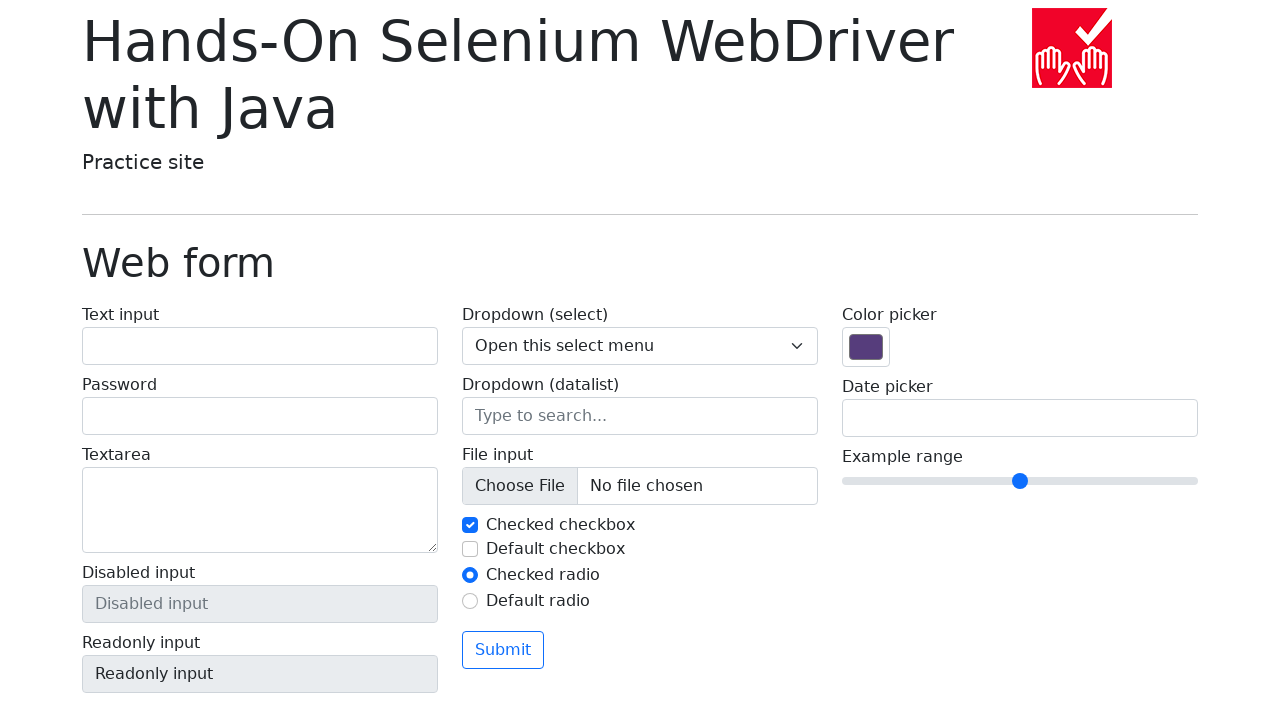

Filled text input with 'Selenium Practice' on #my-text-id
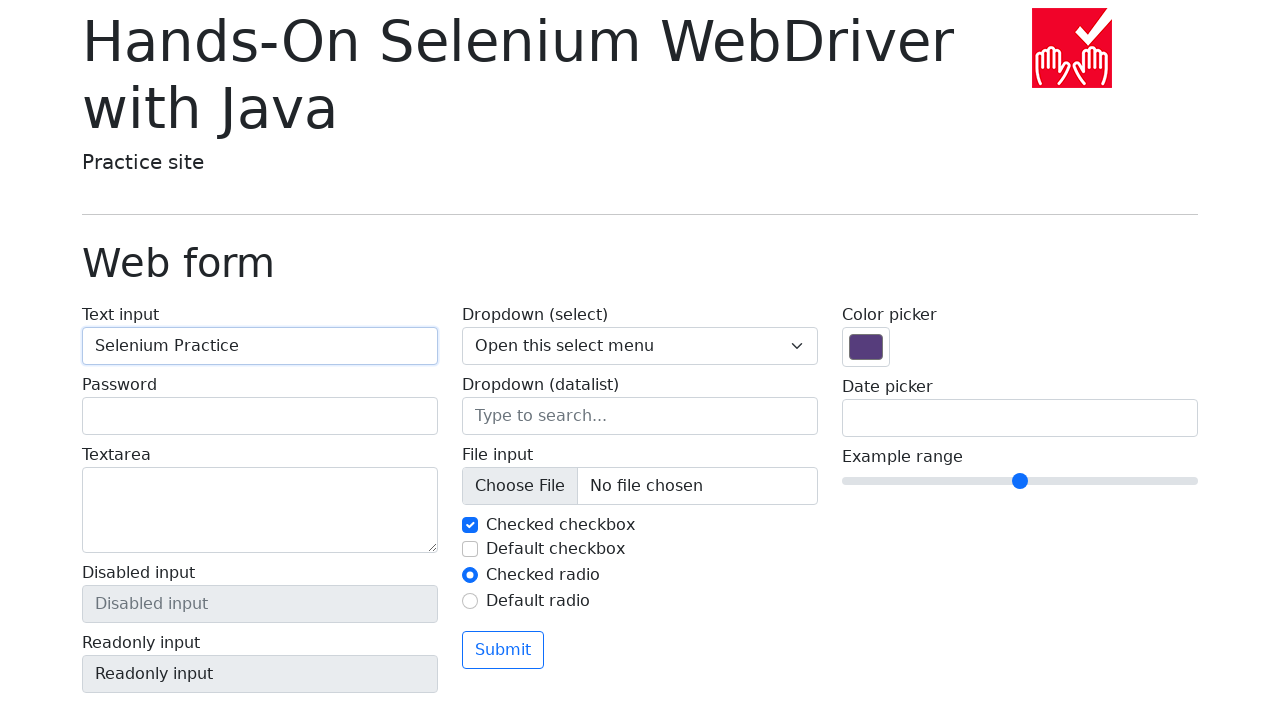

Clicked checkbox 2 at (470, 549) on #my-check-2
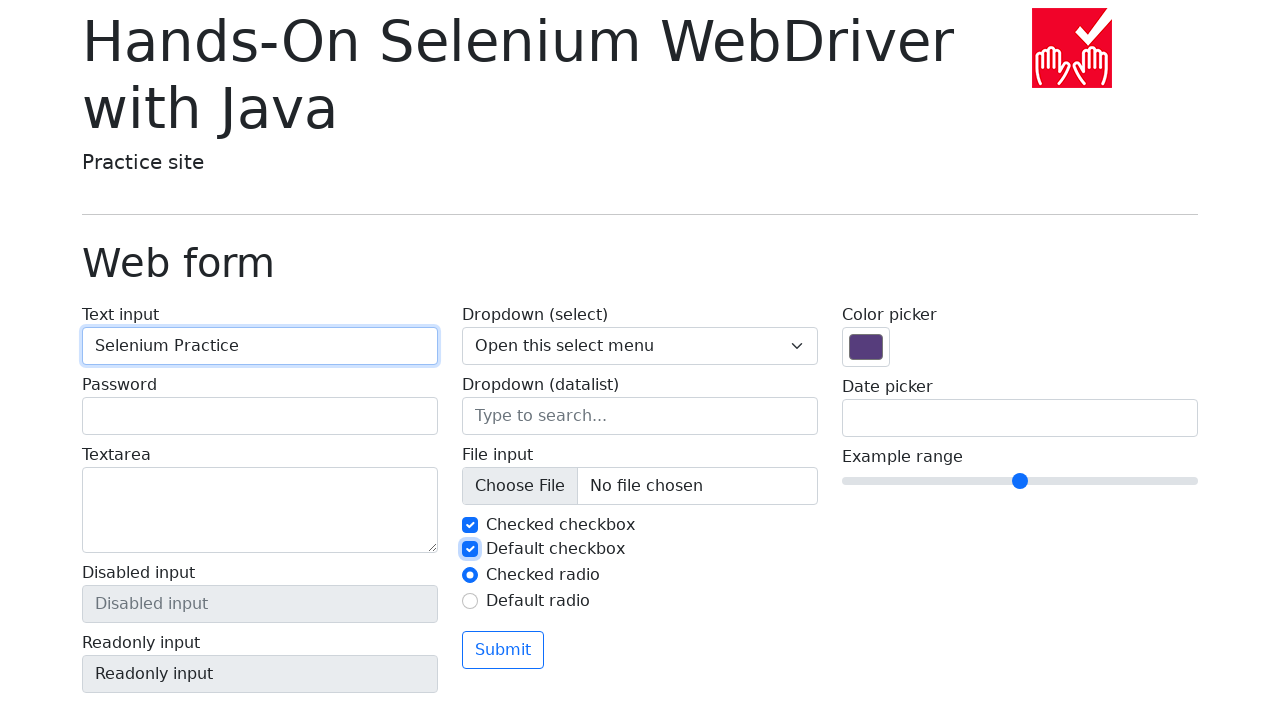

Clicked checkbox 1 at (470, 525) on #my-check-1
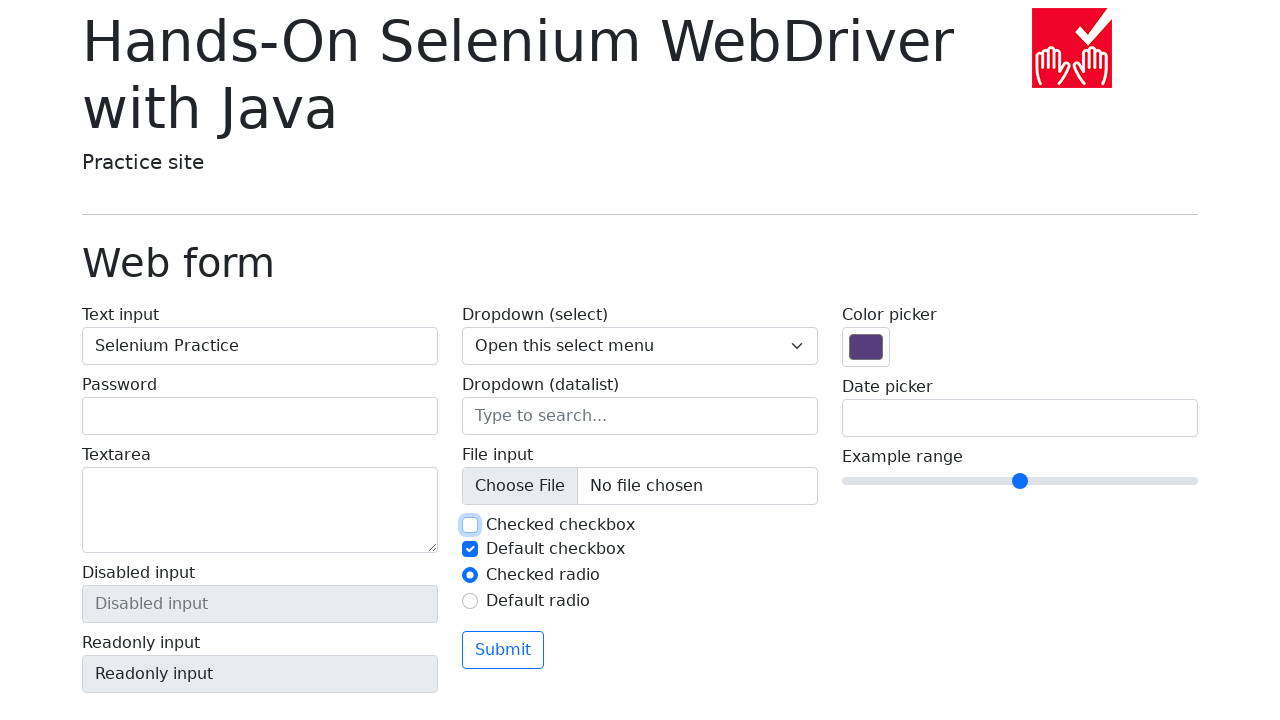

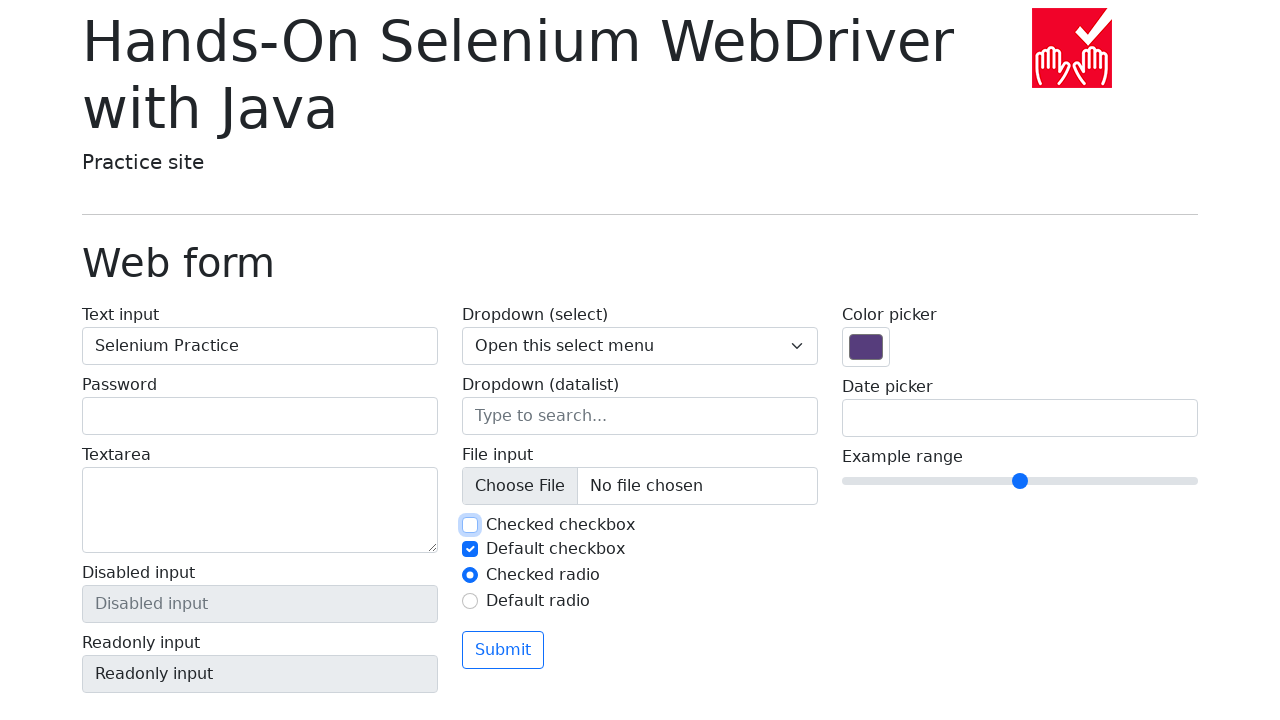